Navigates to the Ajio e-commerce website homepage and verifies the page loads successfully.

Starting URL: https://www.ajio.com/

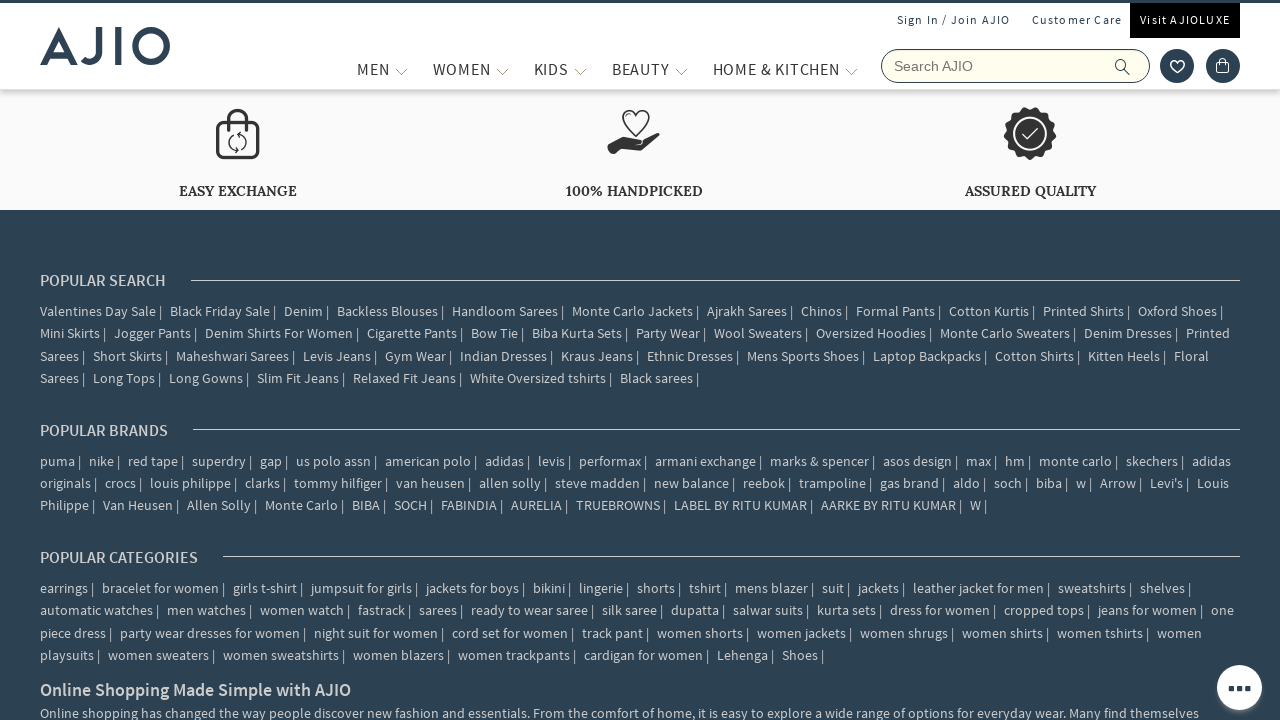

Navigated to Ajio e-commerce homepage
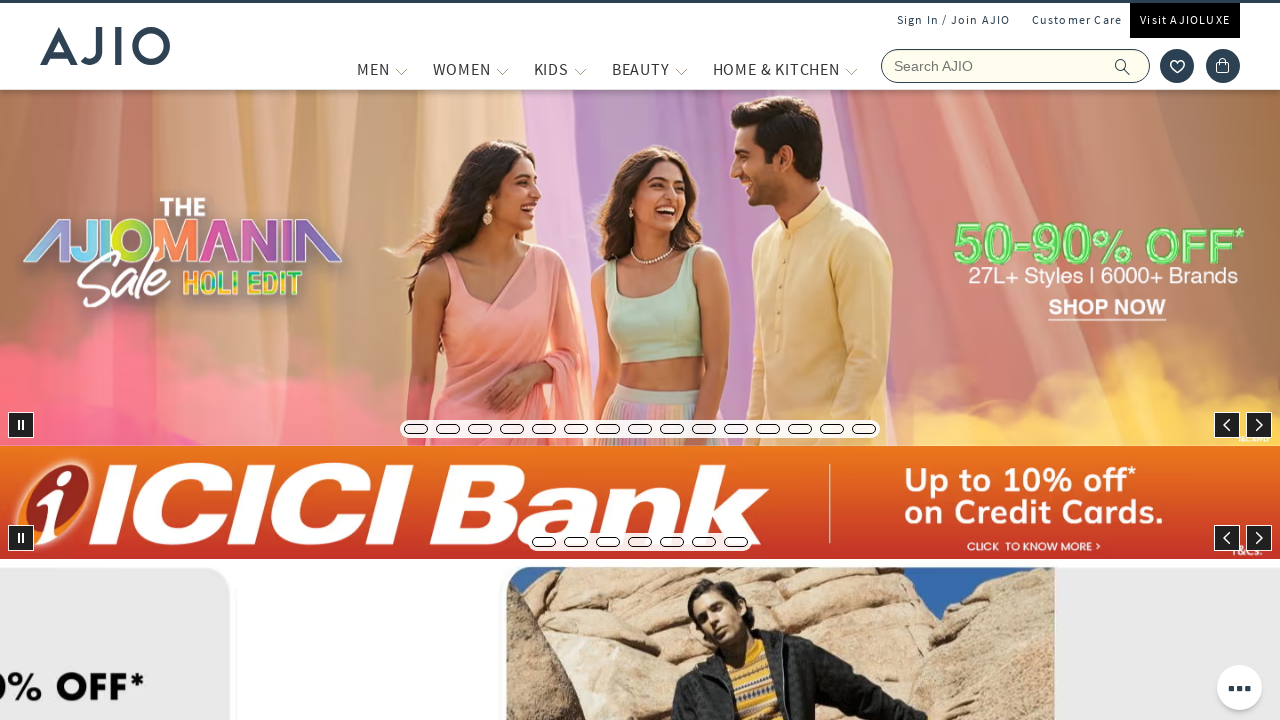

Page DOM content fully loaded
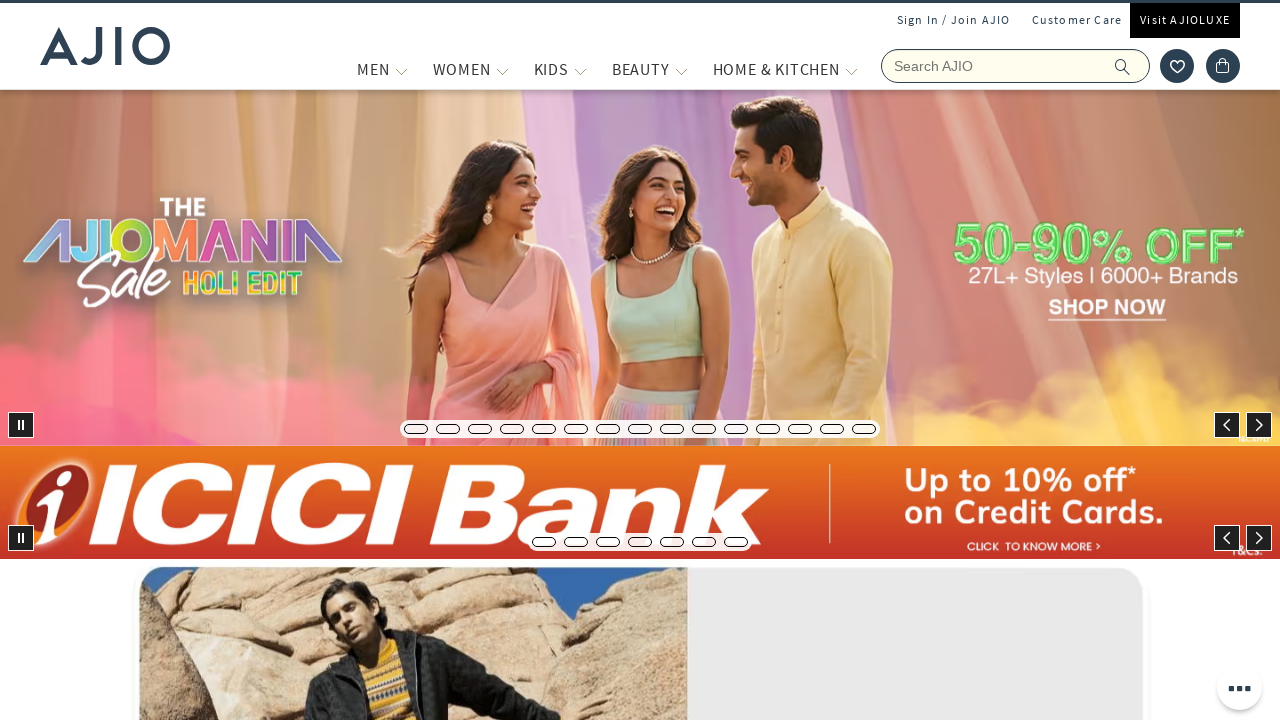

Verified current URL is Ajio homepage
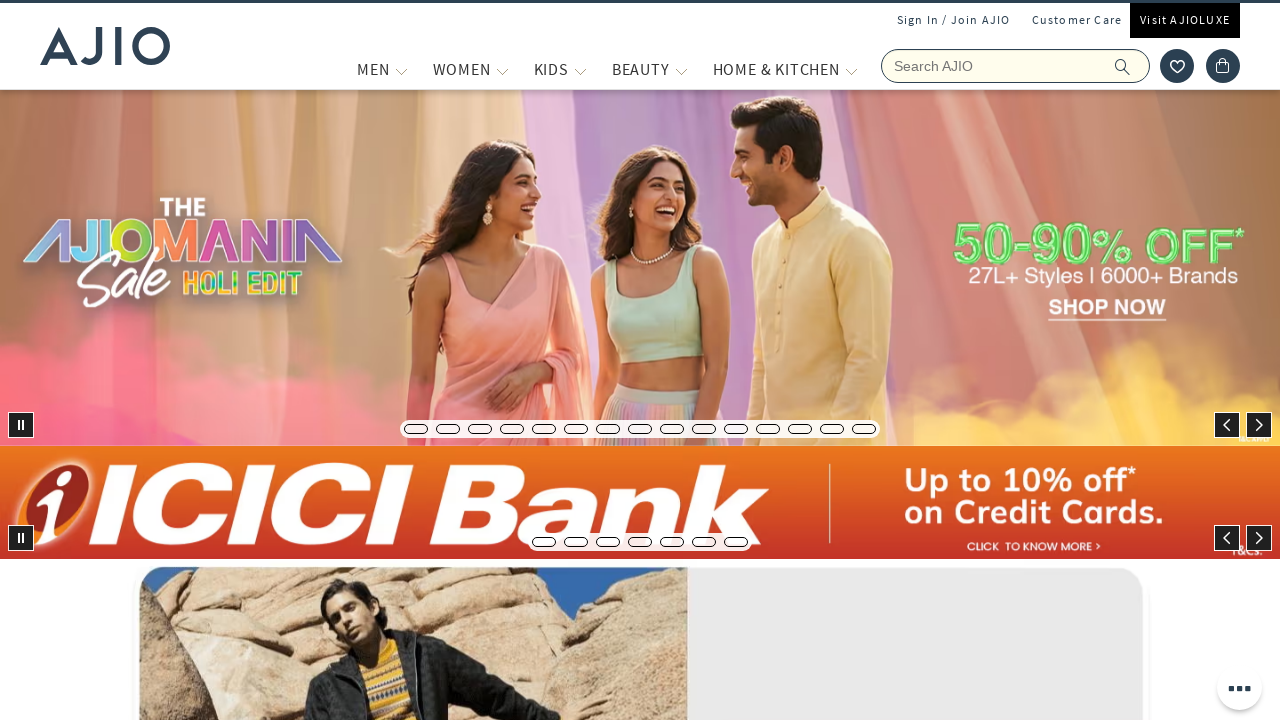

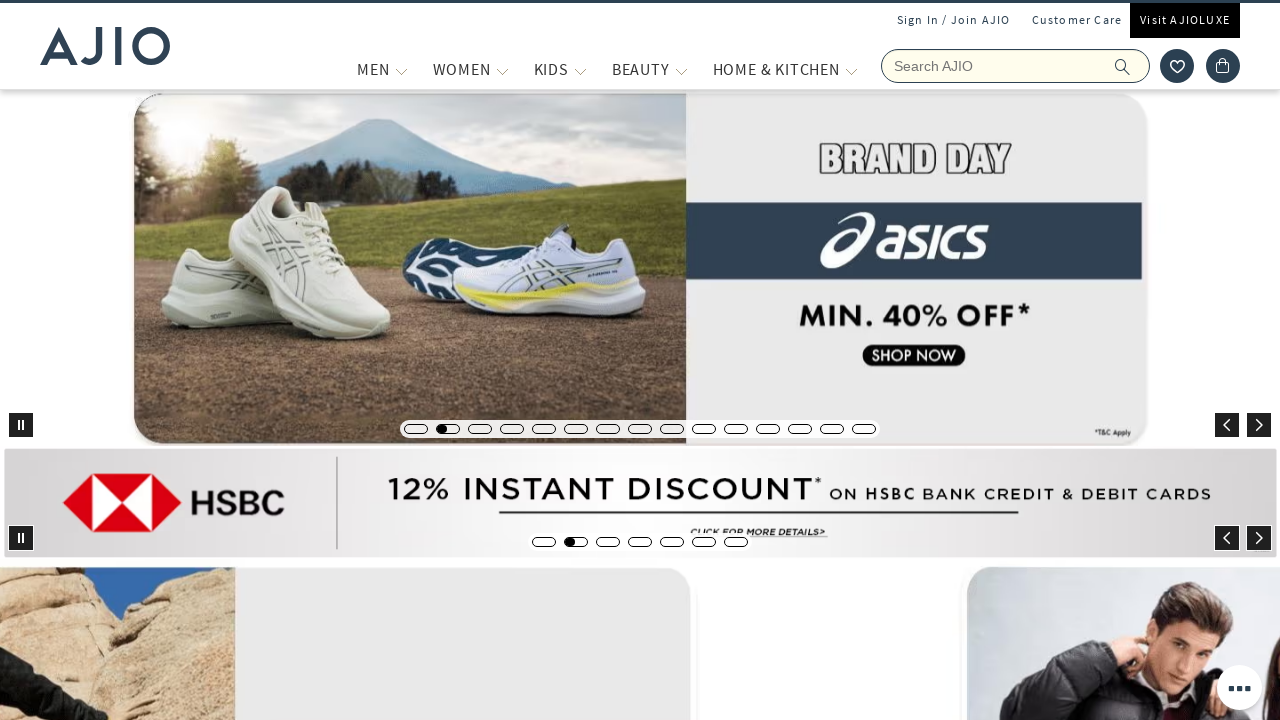